Tests checkbox functionality on jQueryUI demo page by switching to an iframe and clicking on a checkbox element

Starting URL: https://jqueryui.com/checkboxradio/

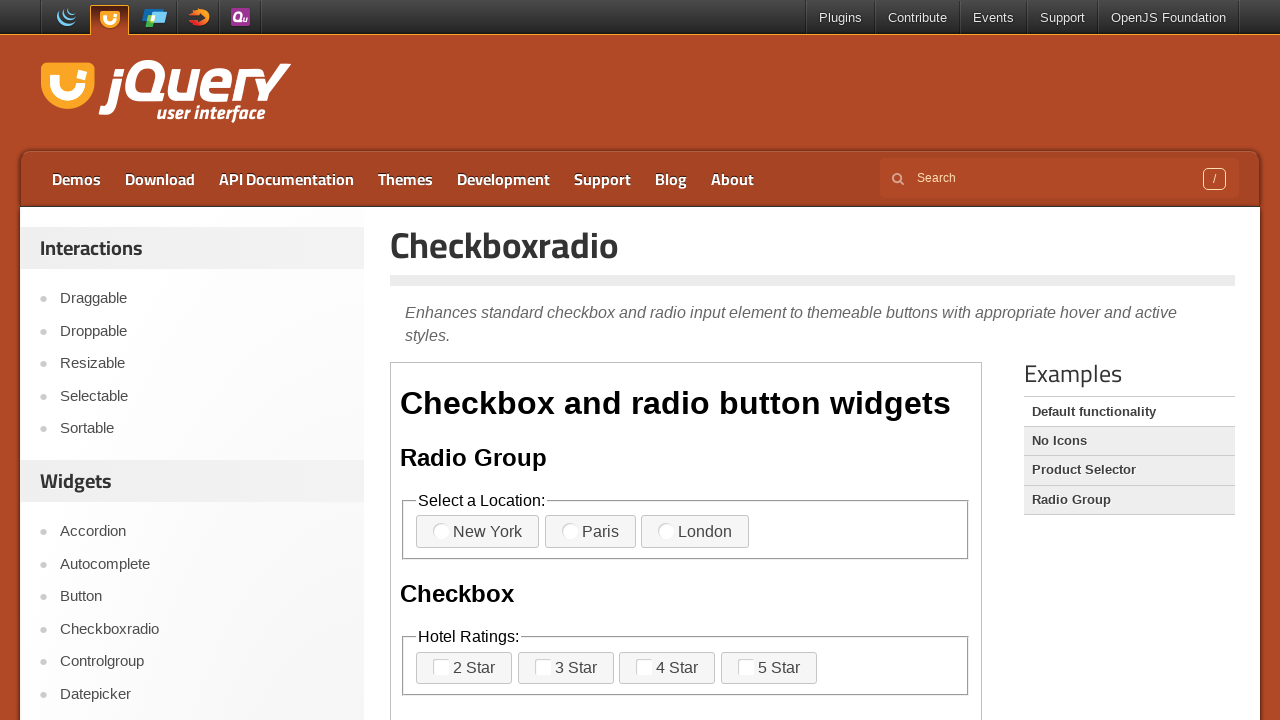

Located demo iframe for checkbox radio test
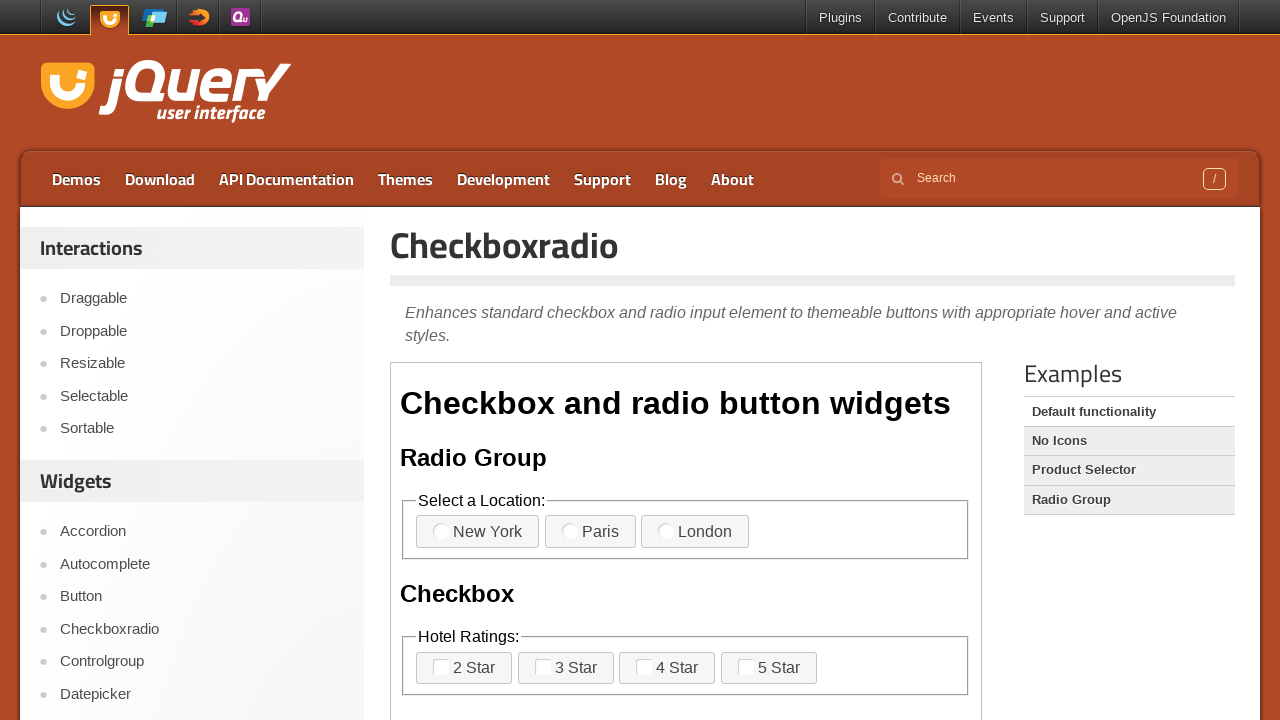

Clicked the 9th checkbox element in the demo iframe at (576, 360) on iframe.demo-frame >> internal:control=enter-frame >> span.ui-checkboxradio-icon-
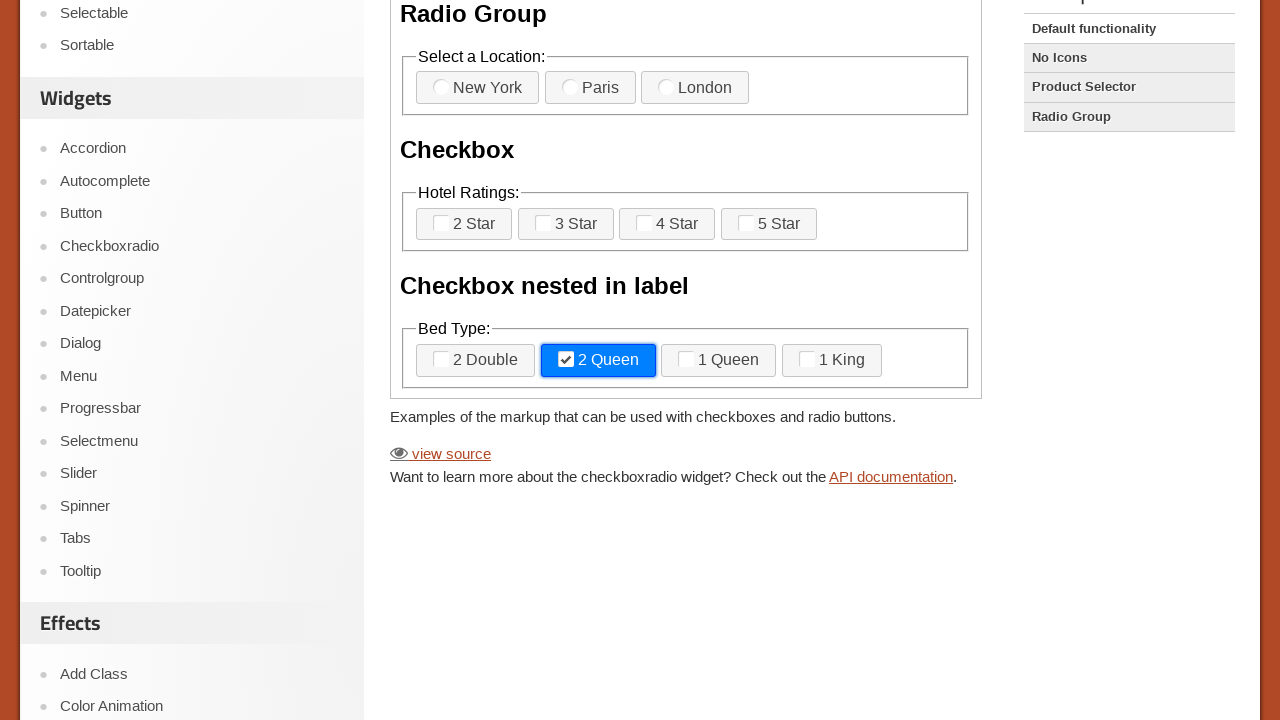

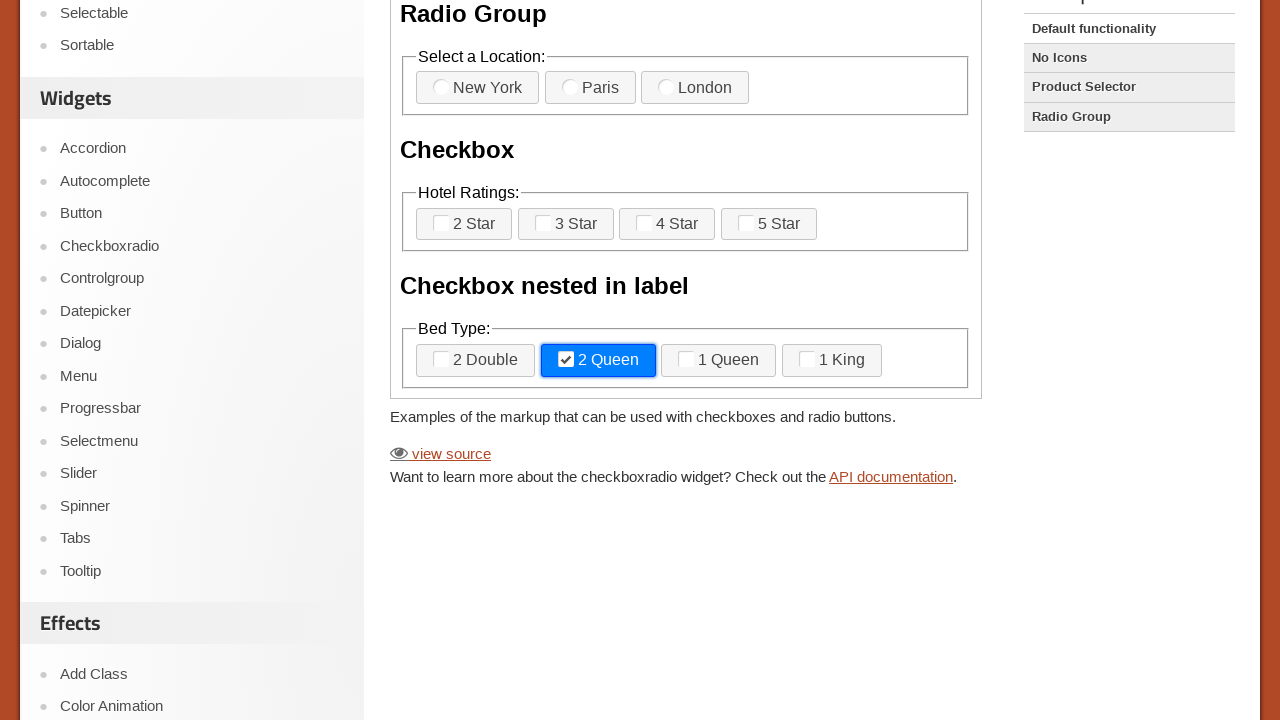